Tests drag and drop functionality on jQuery UI demo page by dragging a source element to a target drop zone, then reloading and performing another drag operation.

Starting URL: https://jqueryui.com/resources/demos/droppable/default.html

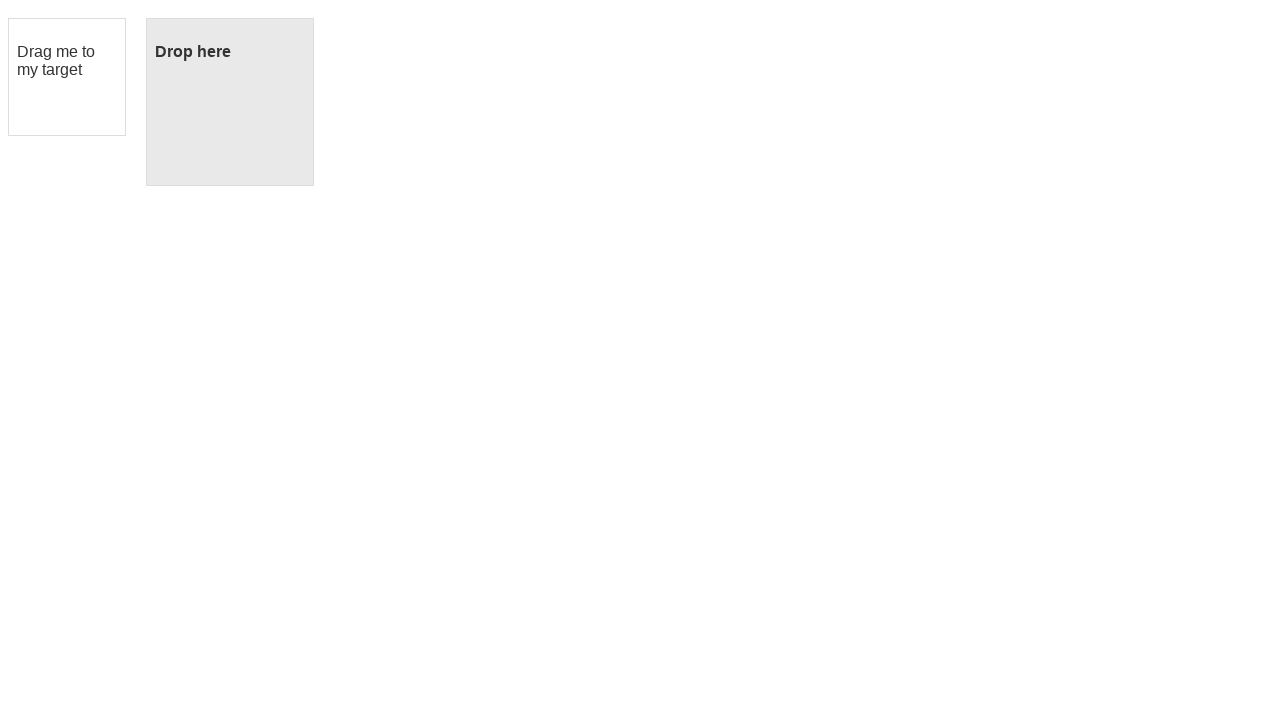

Waited for draggable element to be visible
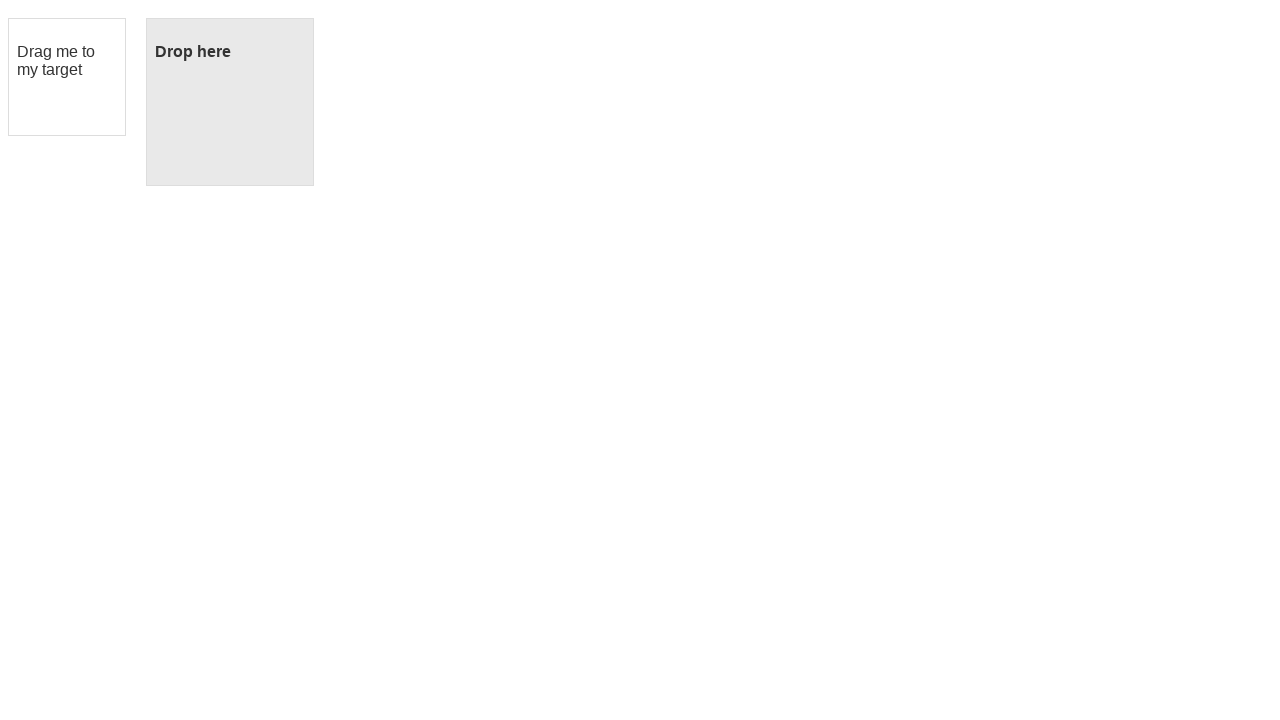

Located source draggable element
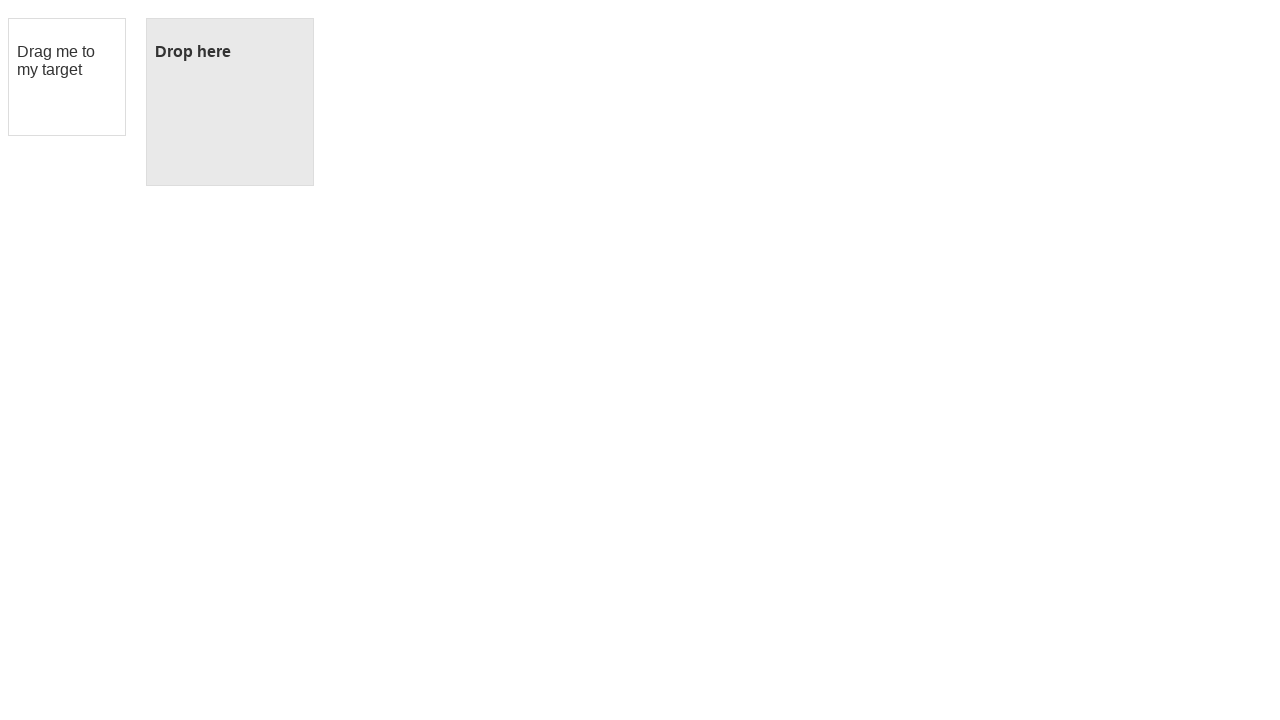

Located destination droppable element
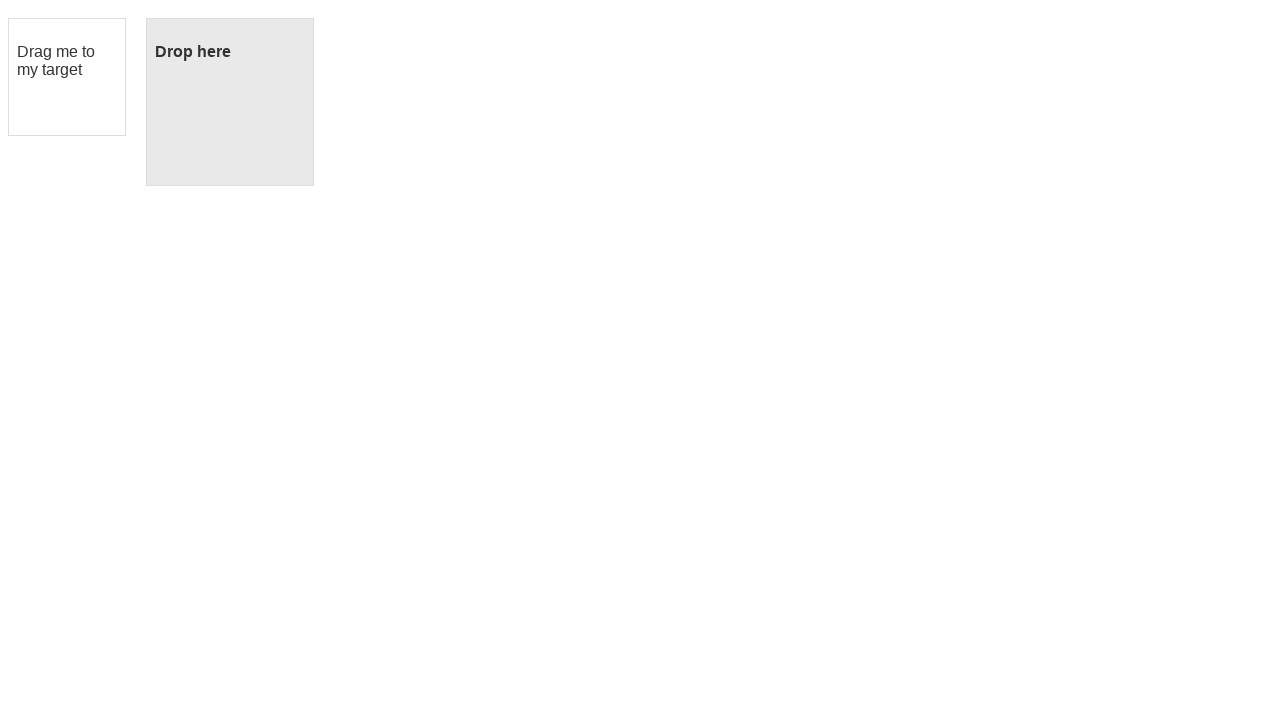

Dragged source element to destination drop zone at (230, 102)
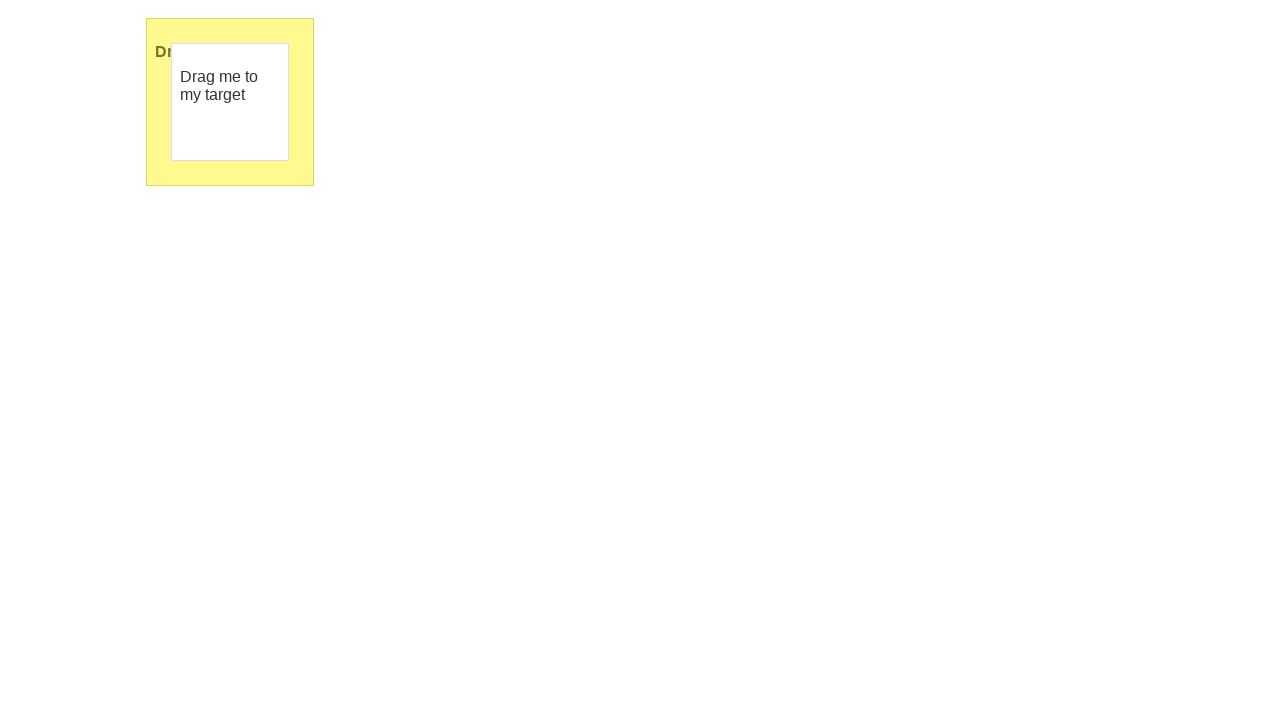

Navigated back to jQuery UI droppable demo page
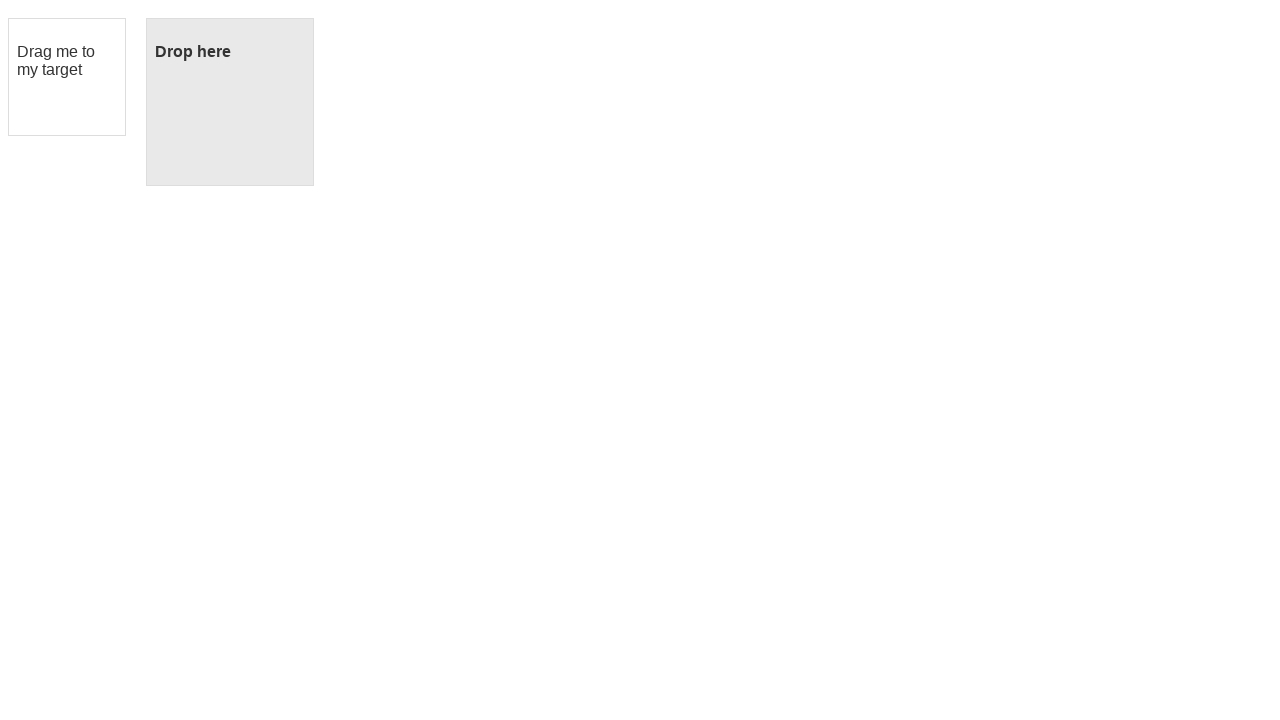

Waited for draggable element to be visible after page reload
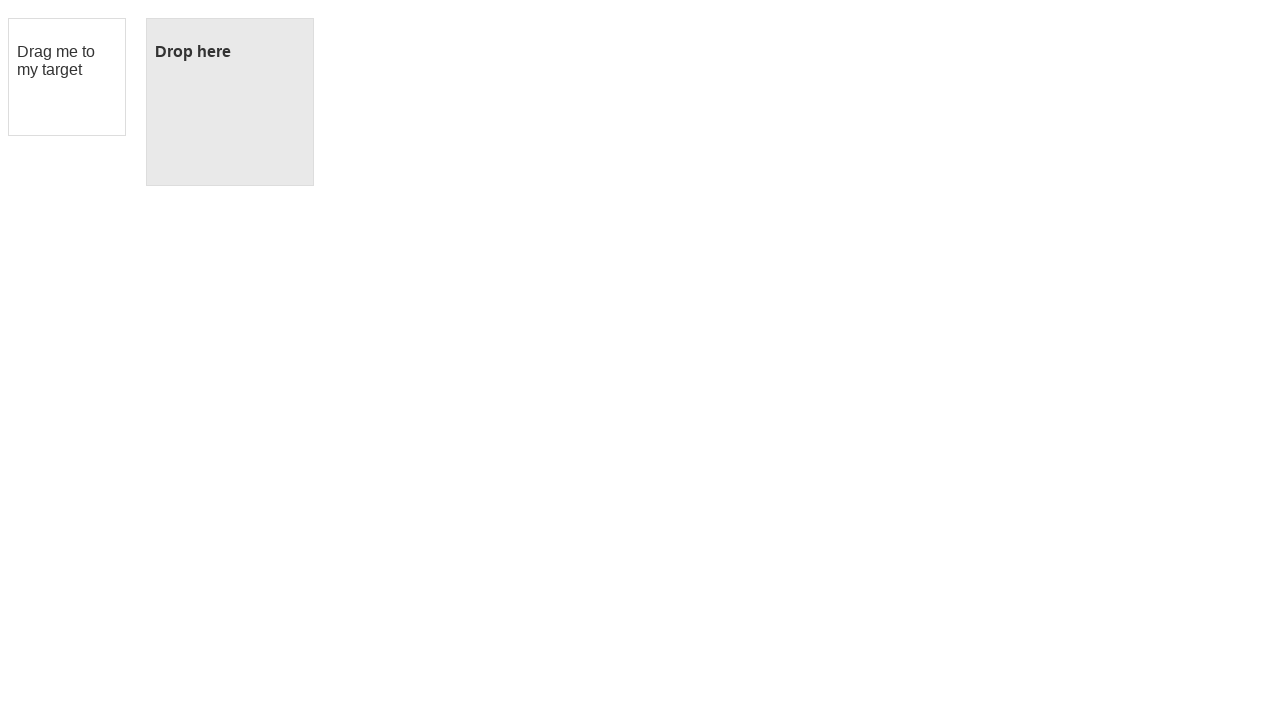

Located source draggable element after reload
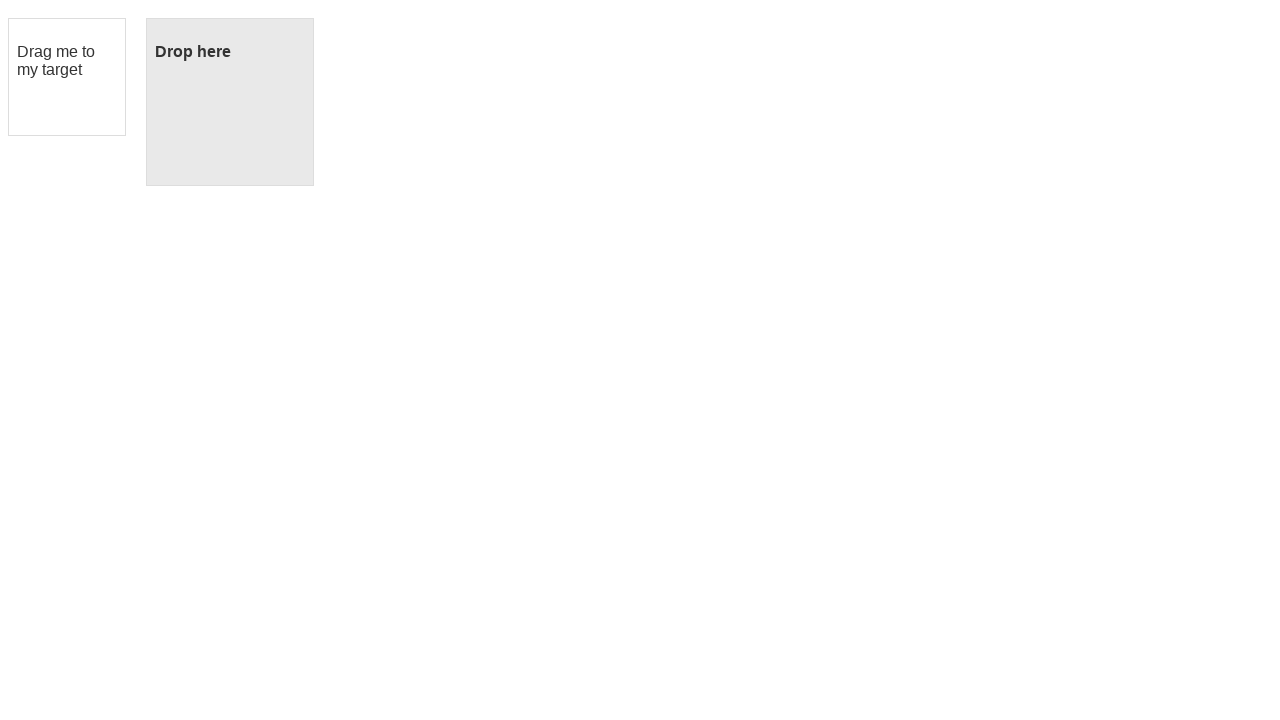

Located destination droppable element after reload
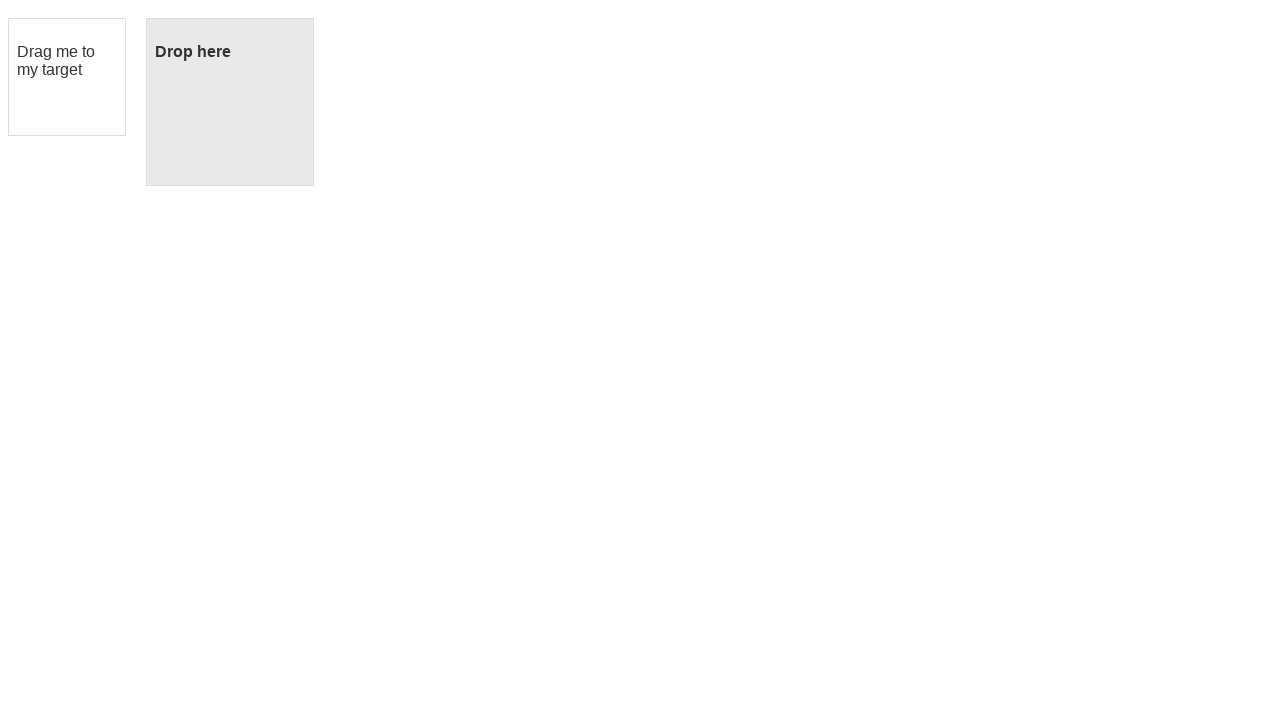

Dragged droppable element to source draggable element at (67, 77)
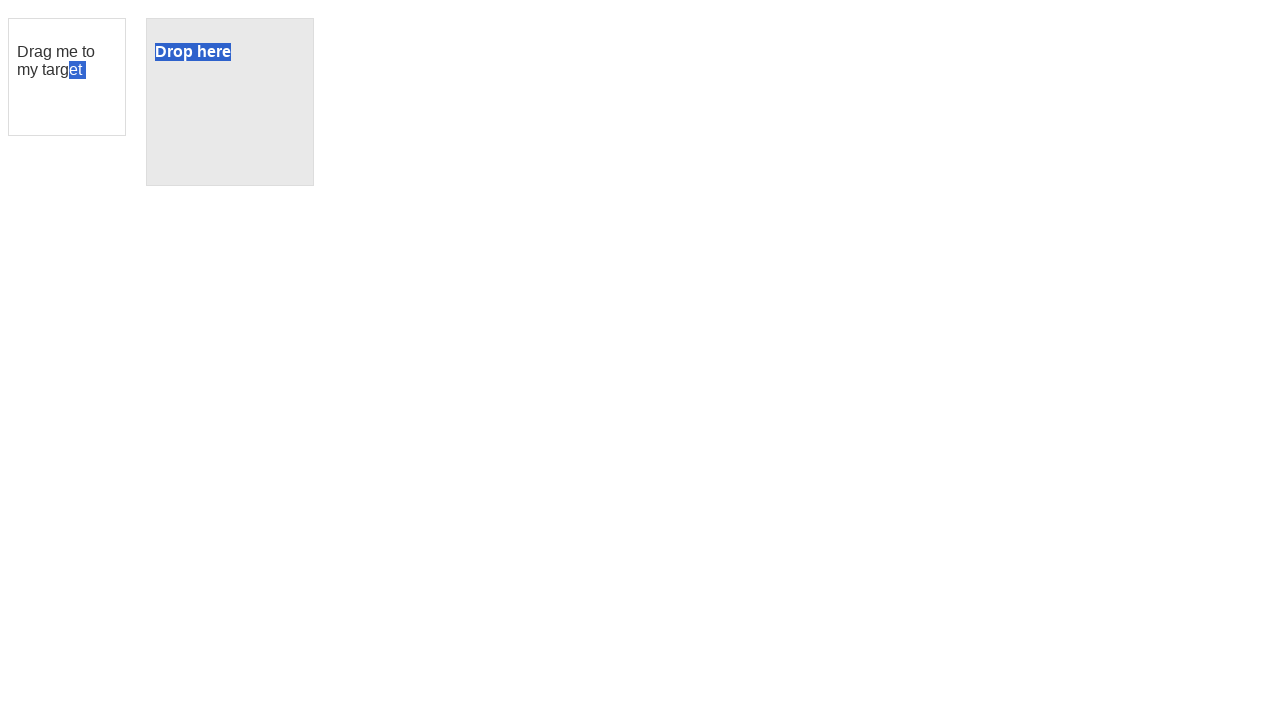

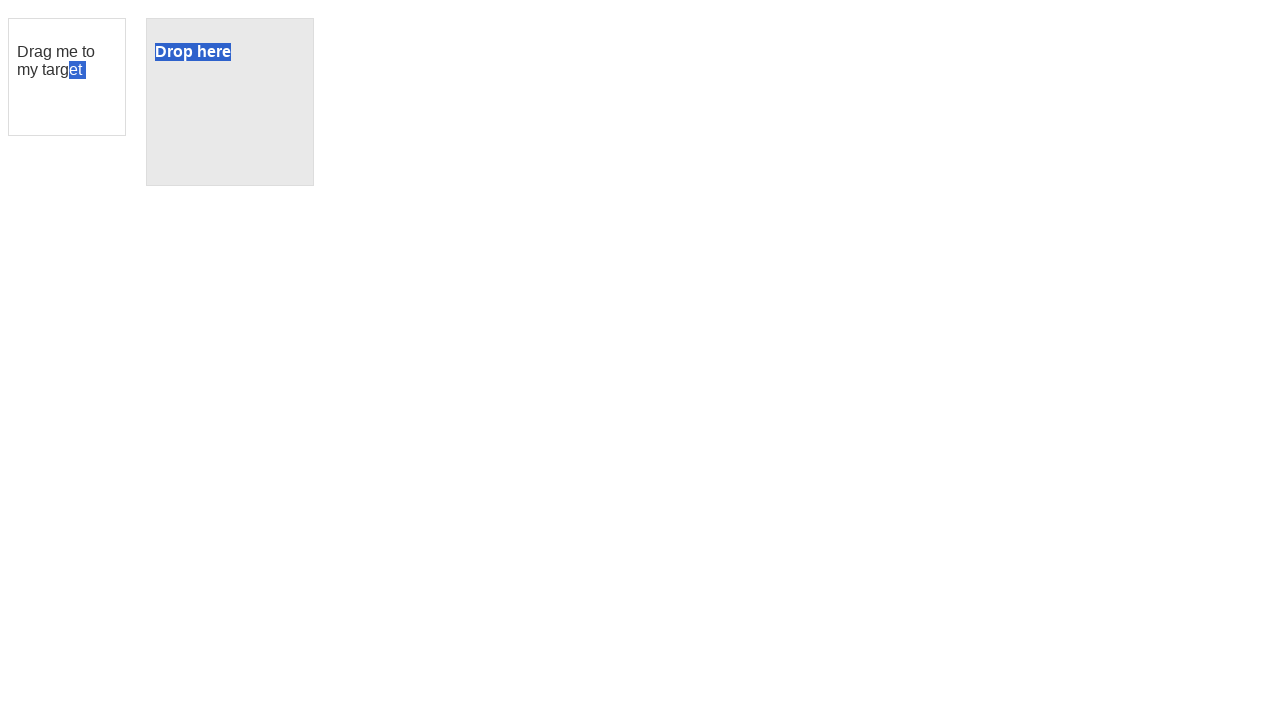